Tests table sorting functionality by clicking on a column header and verifying the data is sorted alphabetically, then searches through paginated results to find a specific item (Strawberry) and retrieves its price.

Starting URL: https://rahulshettyacademy.com/seleniumPractise/#/offers

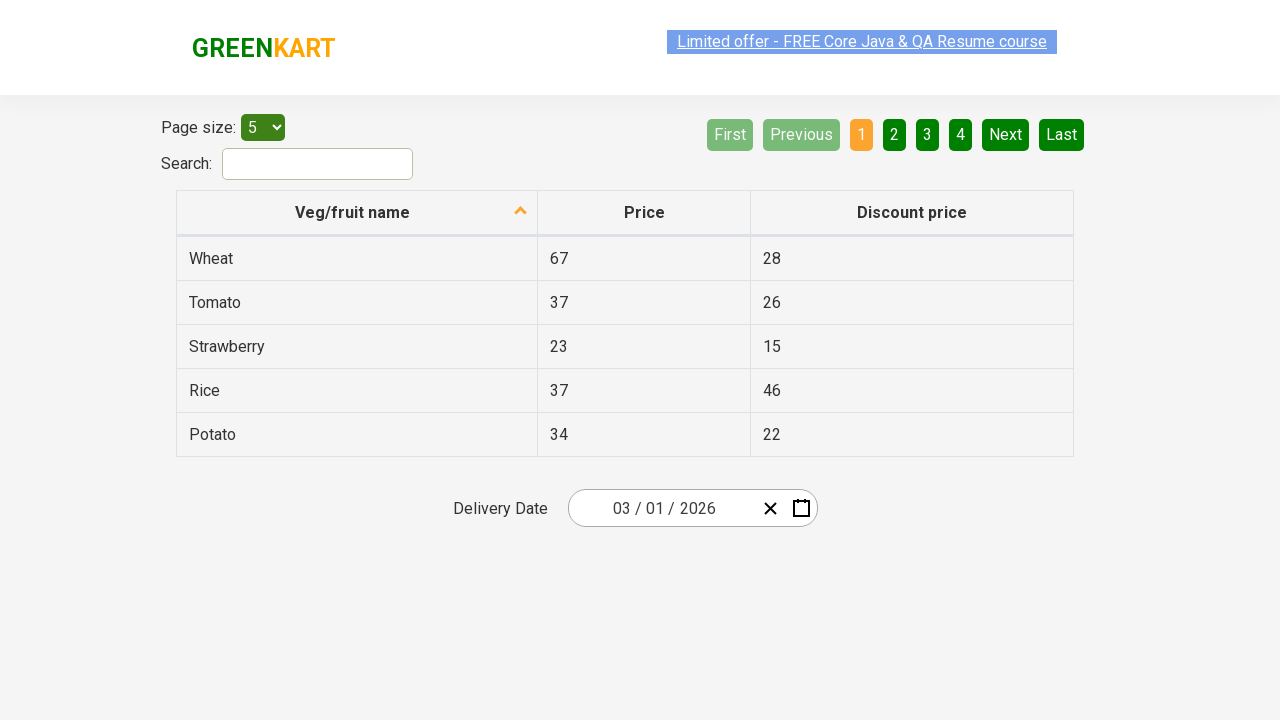

Clicked first column header to sort table at (357, 213) on xpath=//tr/th[1]
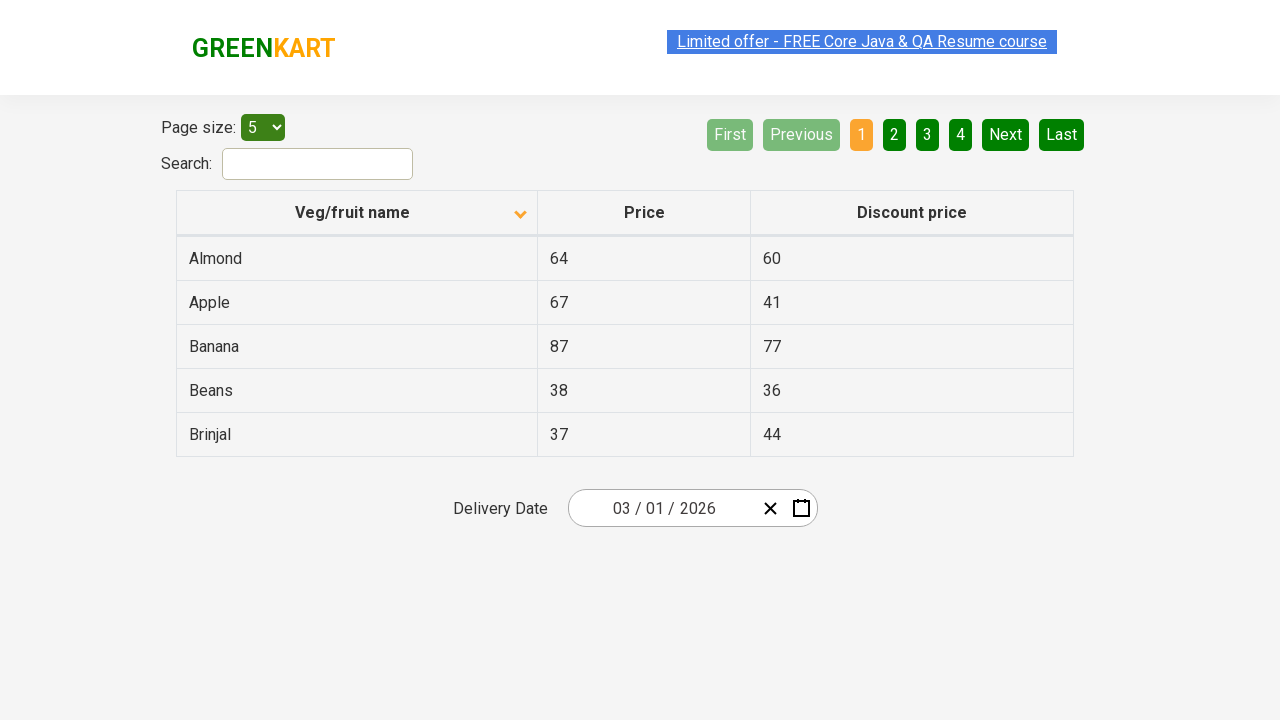

Table data loaded after sorting
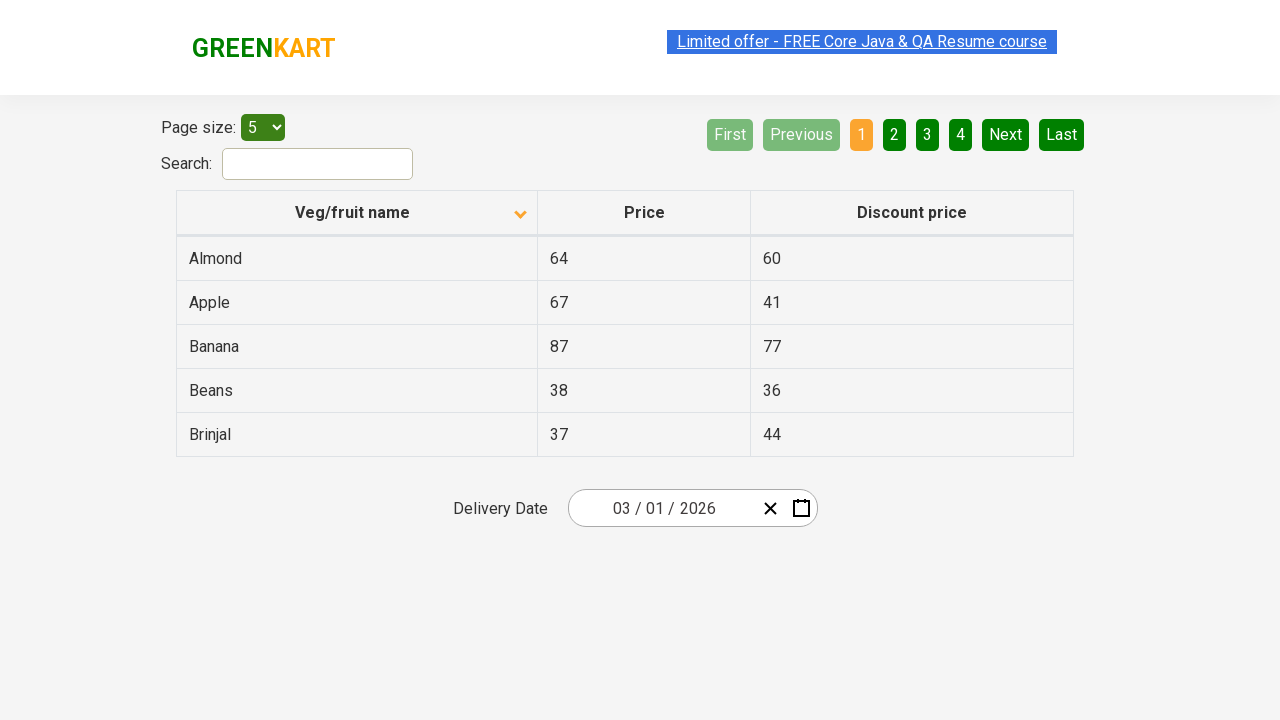

Retrieved all items from first column
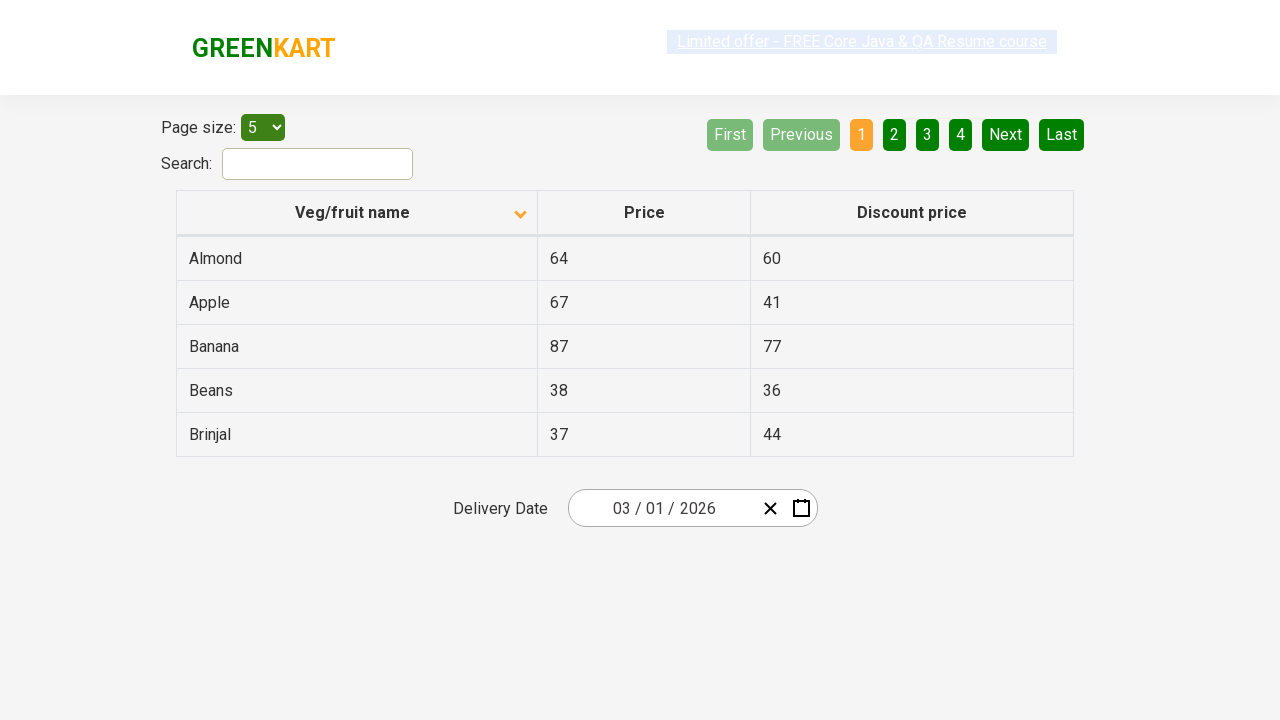

Verified table items are sorted alphabetically
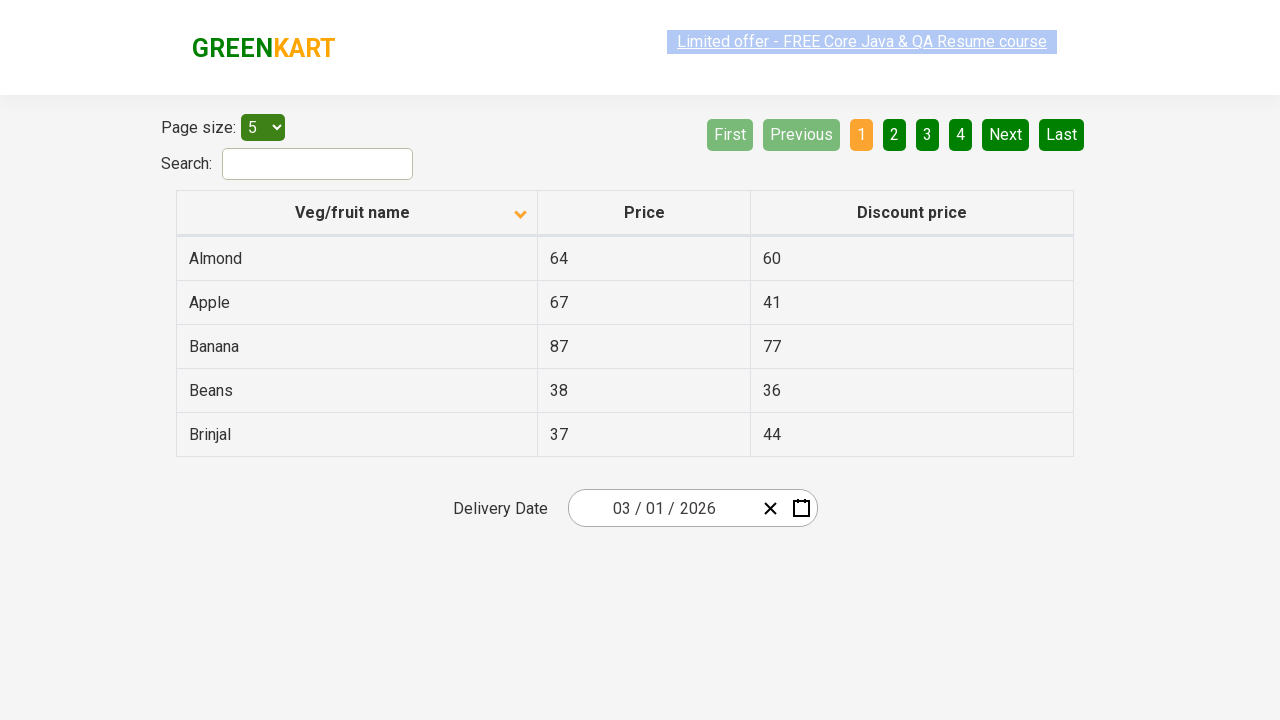

Clicked next page button to search for Strawberry at (1006, 134) on [aria-label='Next']
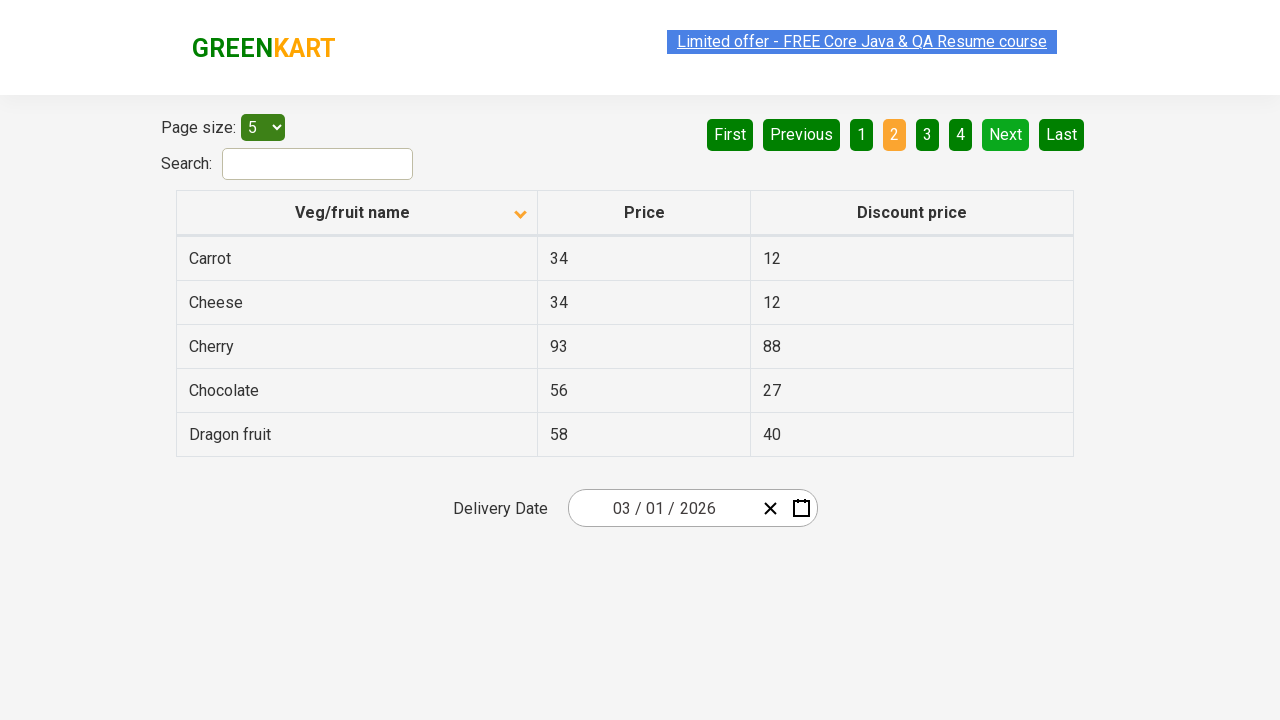

Waited for next page to load
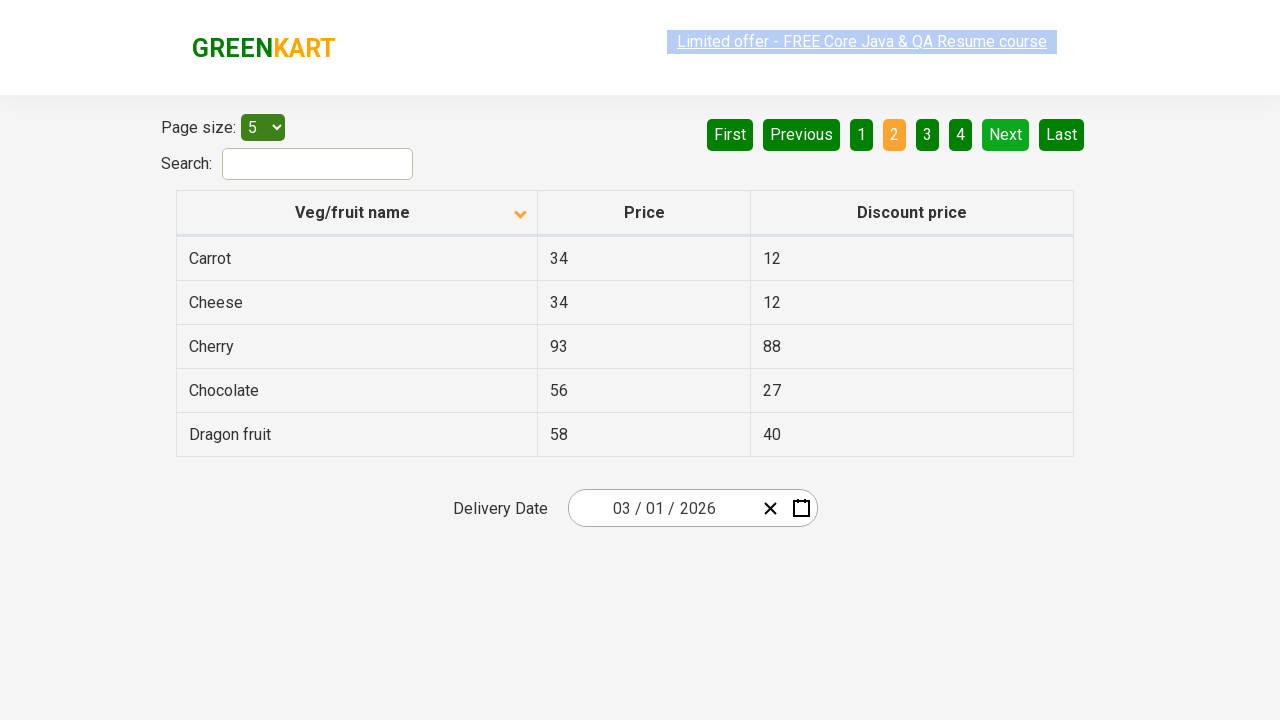

Clicked next page button to search for Strawberry at (1006, 134) on [aria-label='Next']
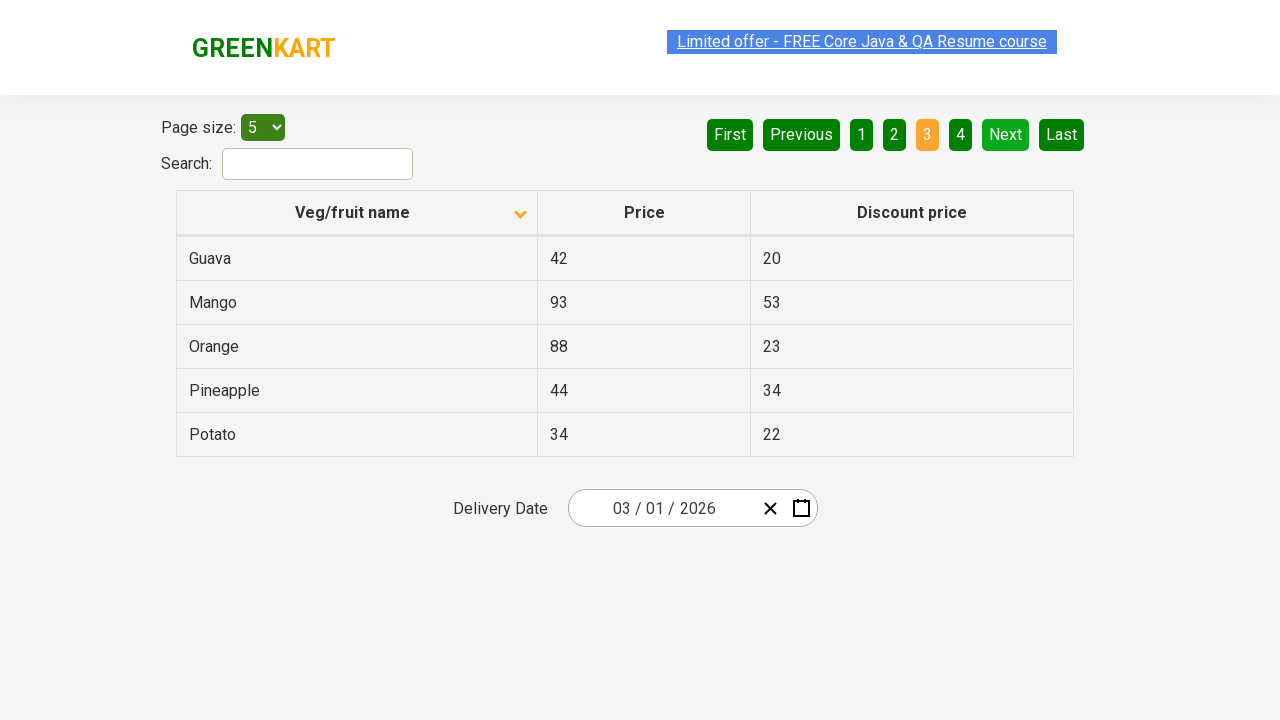

Waited for next page to load
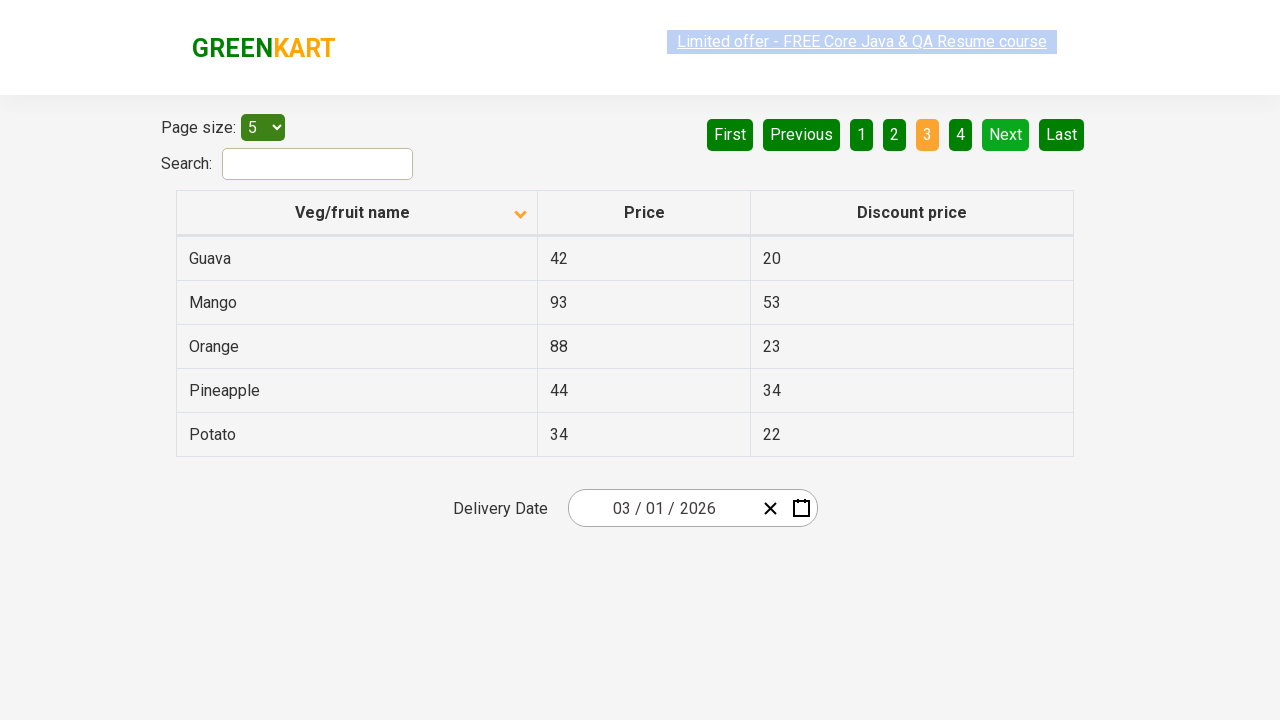

Clicked next page button to search for Strawberry at (1006, 134) on [aria-label='Next']
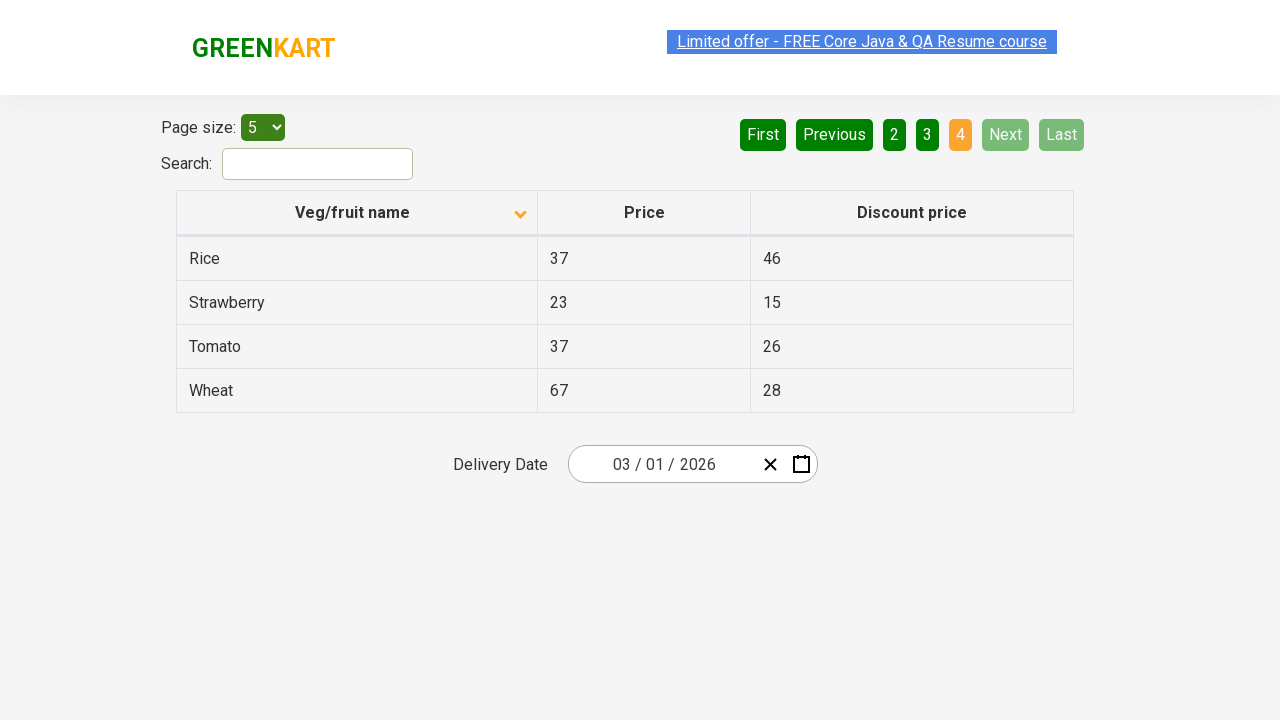

Waited for next page to load
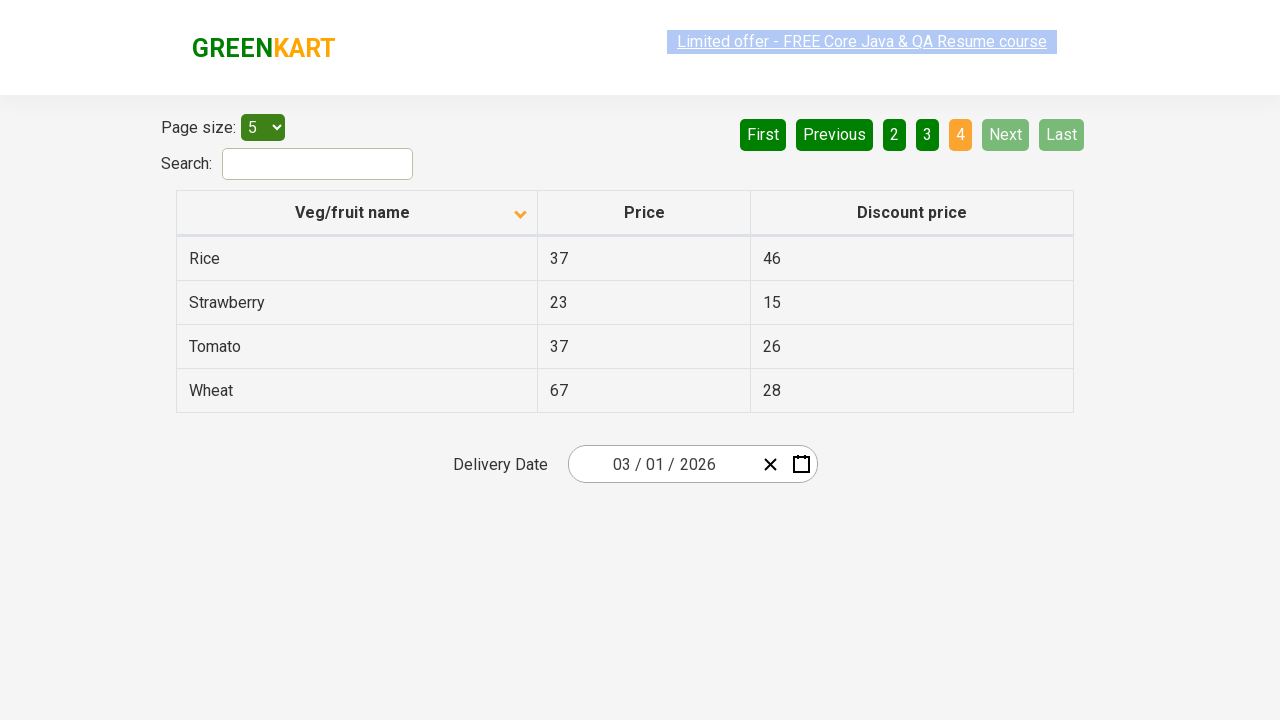

Found Strawberry with price: 23
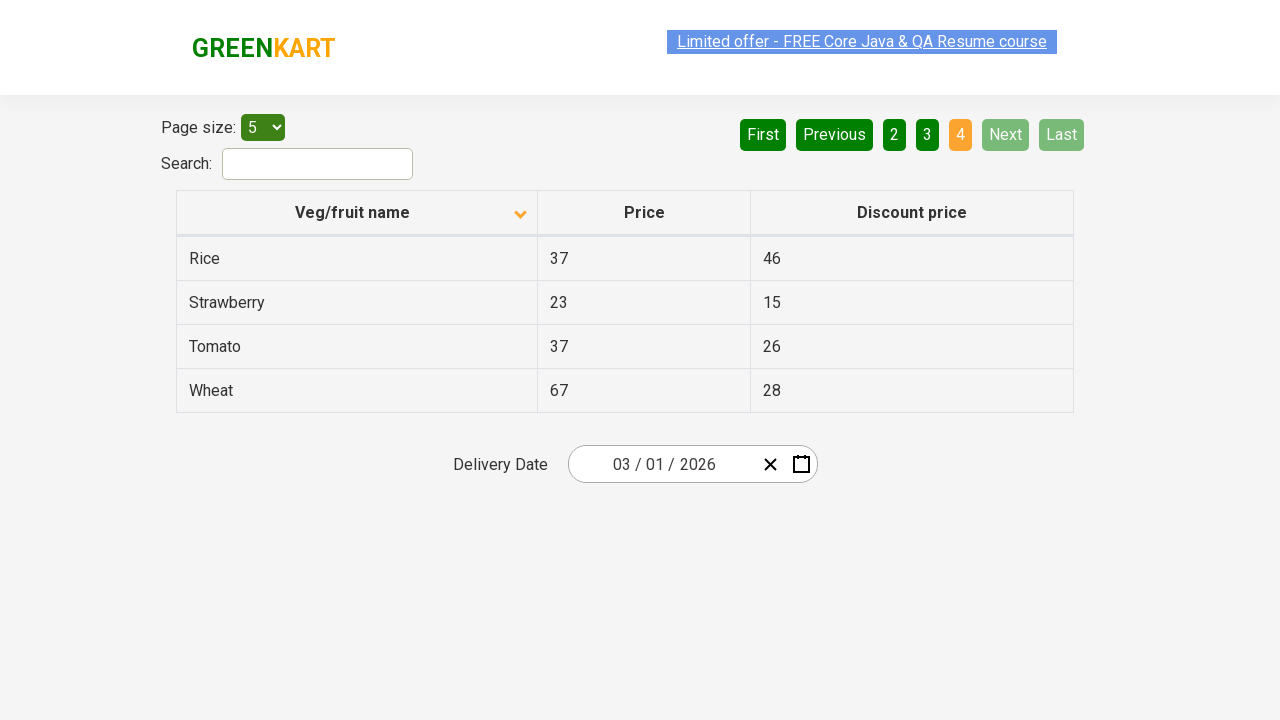

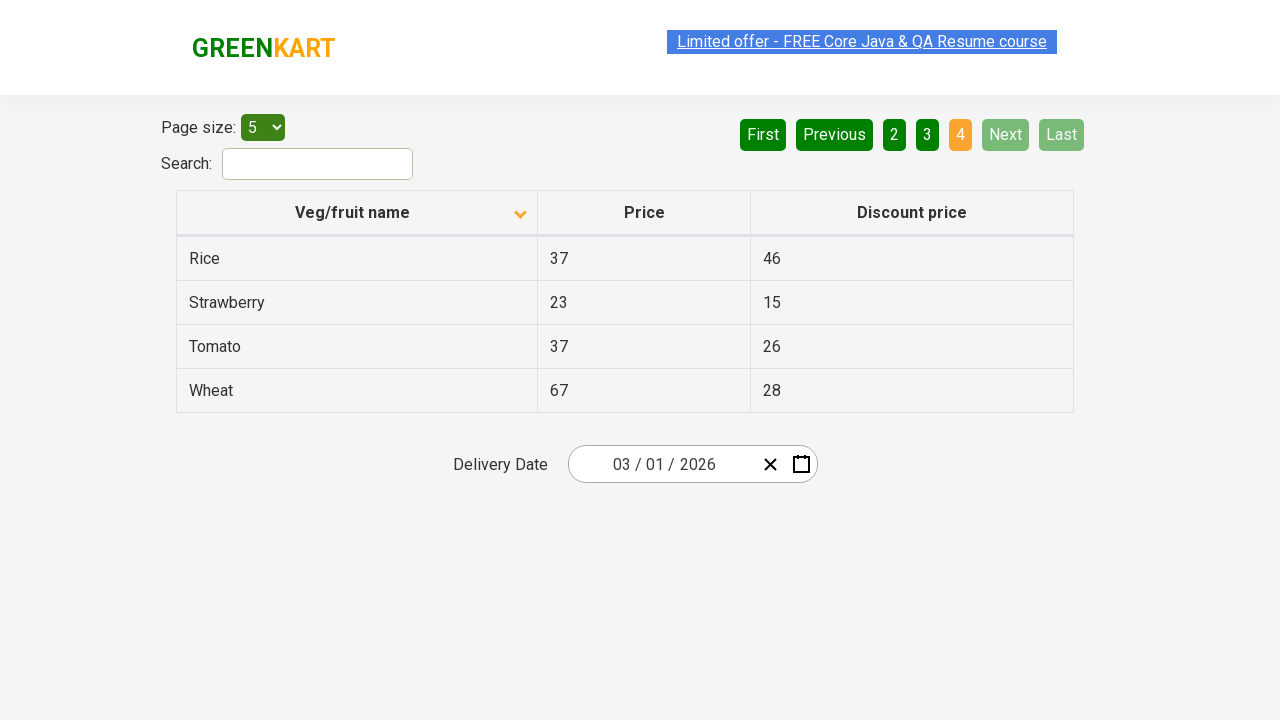